Tests an e-commerce flow by searching for products containing "ber", adding them to cart, proceeding to checkout, and applying a promo code

Starting URL: https://rahulshettyacademy.com/seleniumPractise/#/

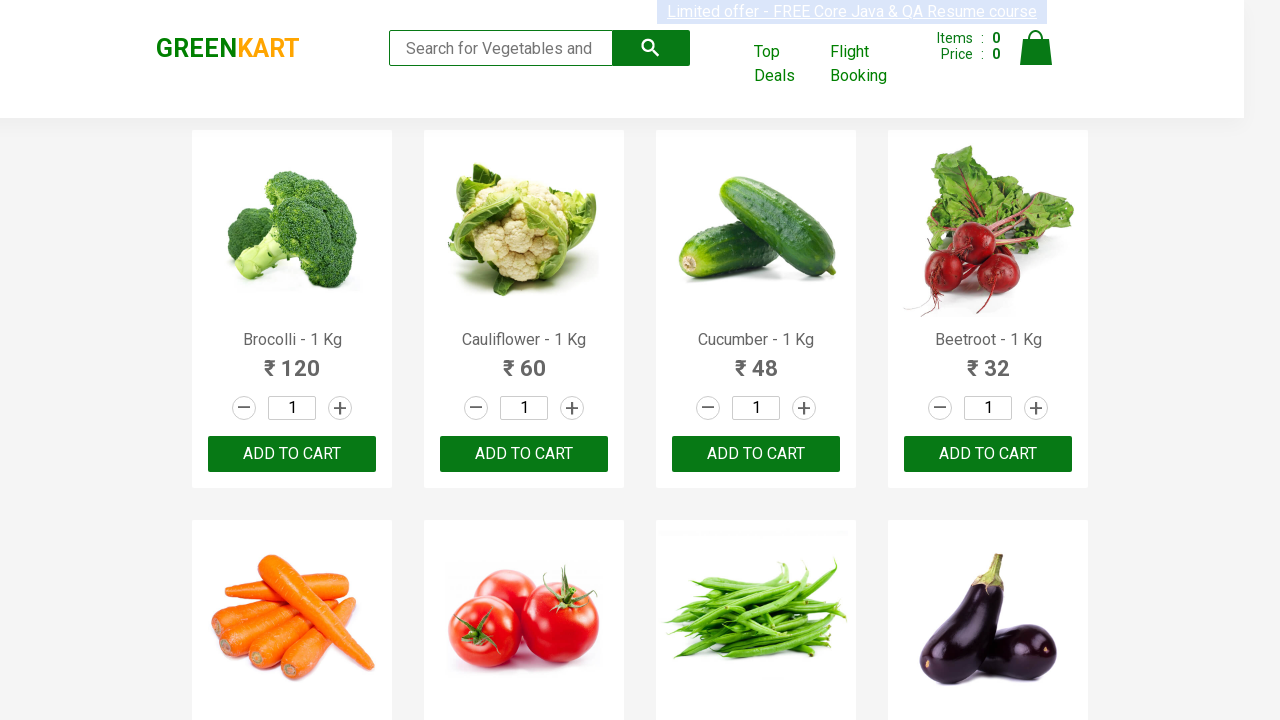

Filled search field with 'ber' on input.search-keyword
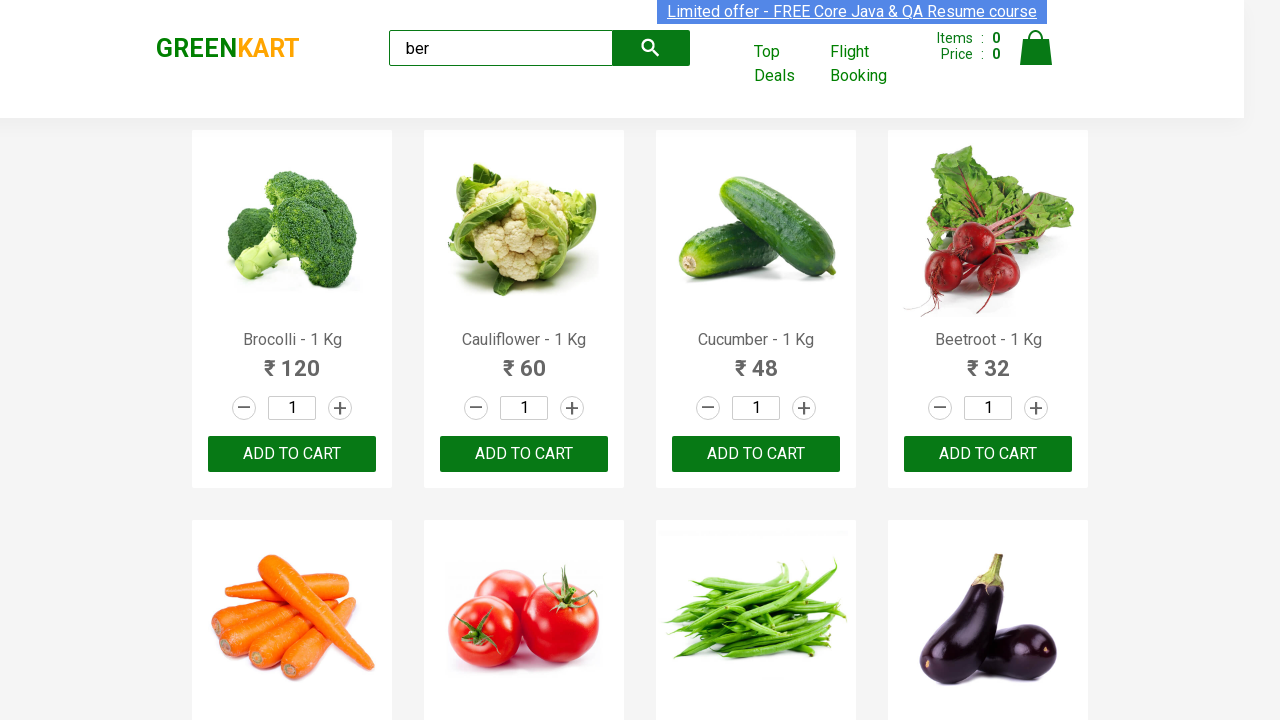

Waited for search results to update
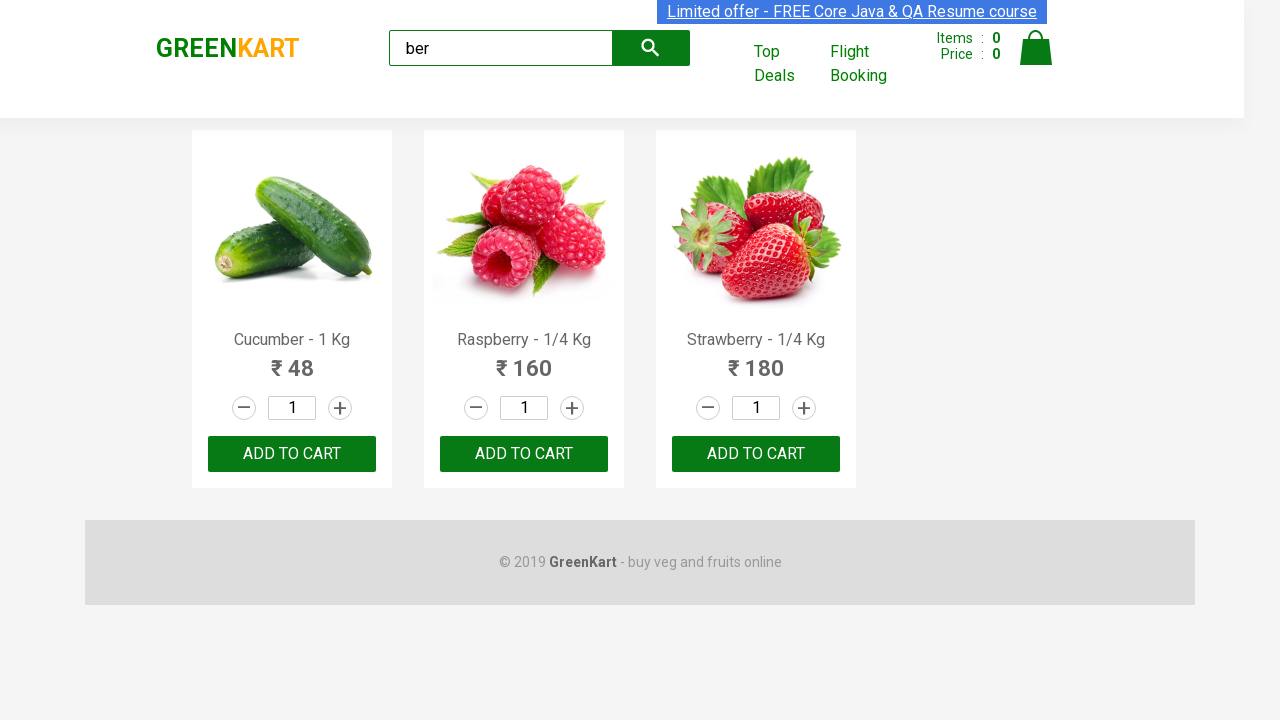

Located 3 products matching search
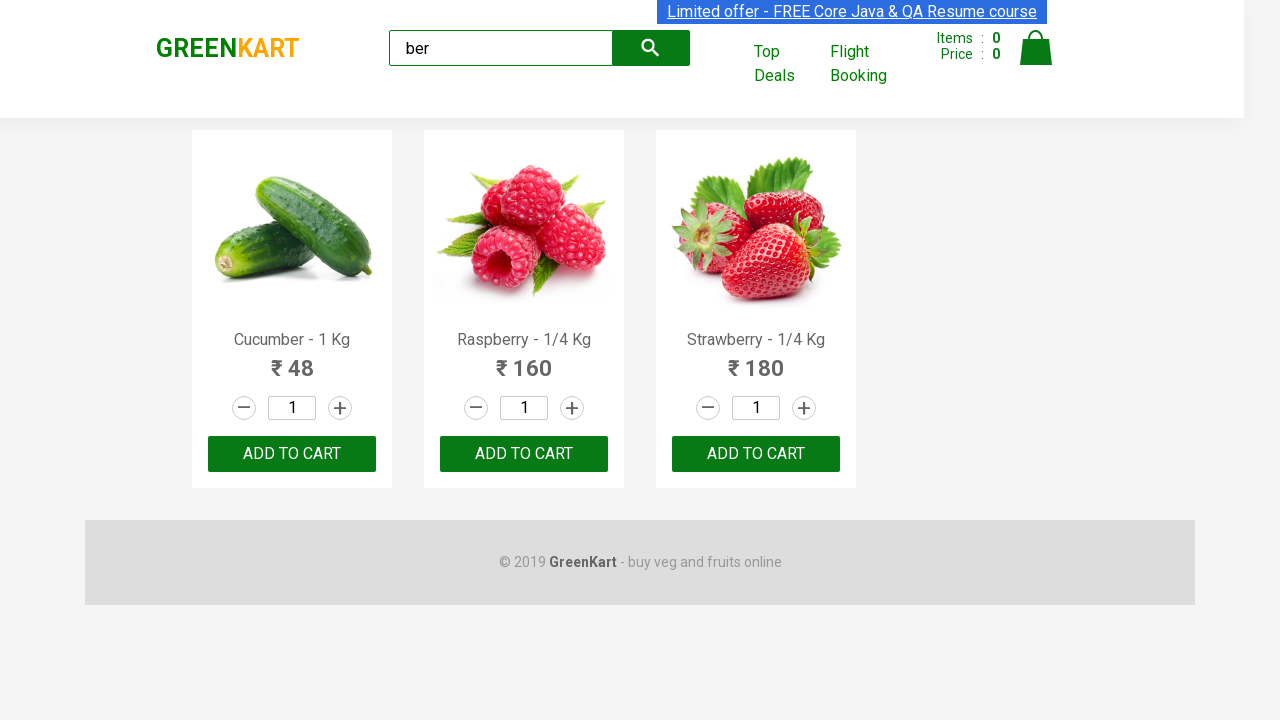

Verified 3 products are displayed
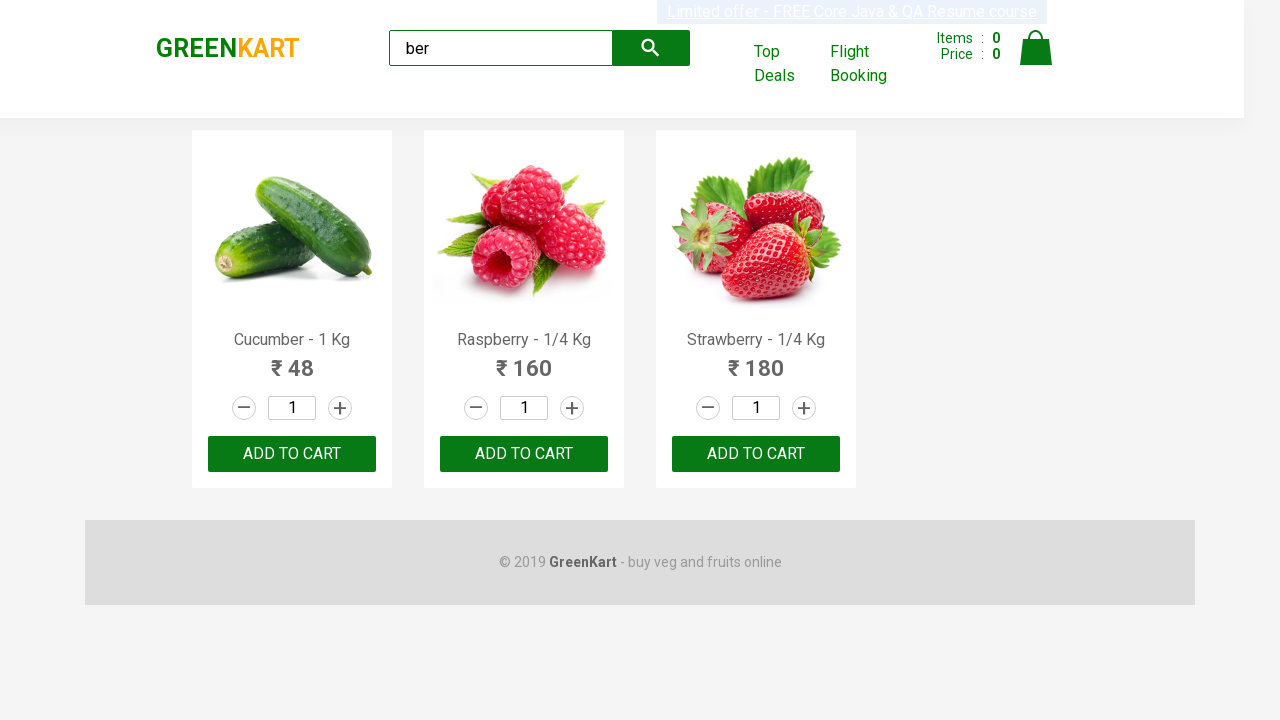

Clicked 'ADD TO CART' button for a product at (292, 454) on xpath=//div[@class='product-action']/button >> nth=0
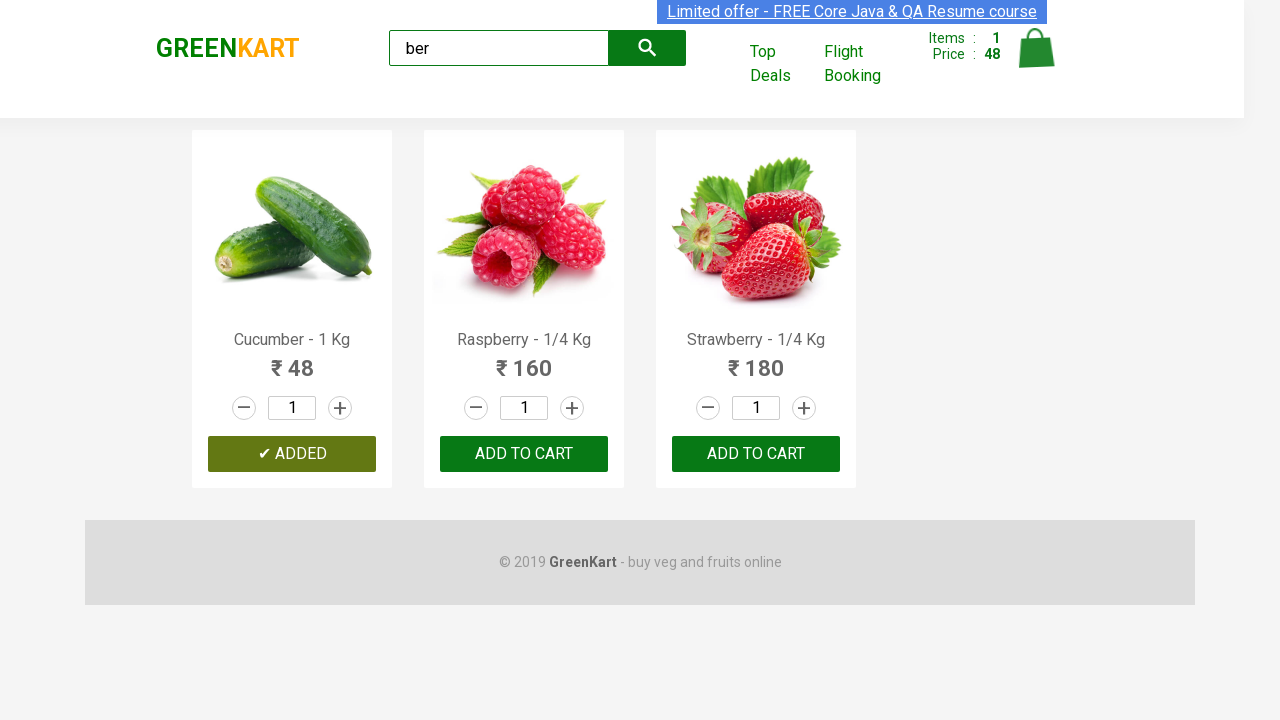

Clicked 'ADD TO CART' button for a product at (524, 454) on xpath=//div[@class='product-action']/button >> nth=1
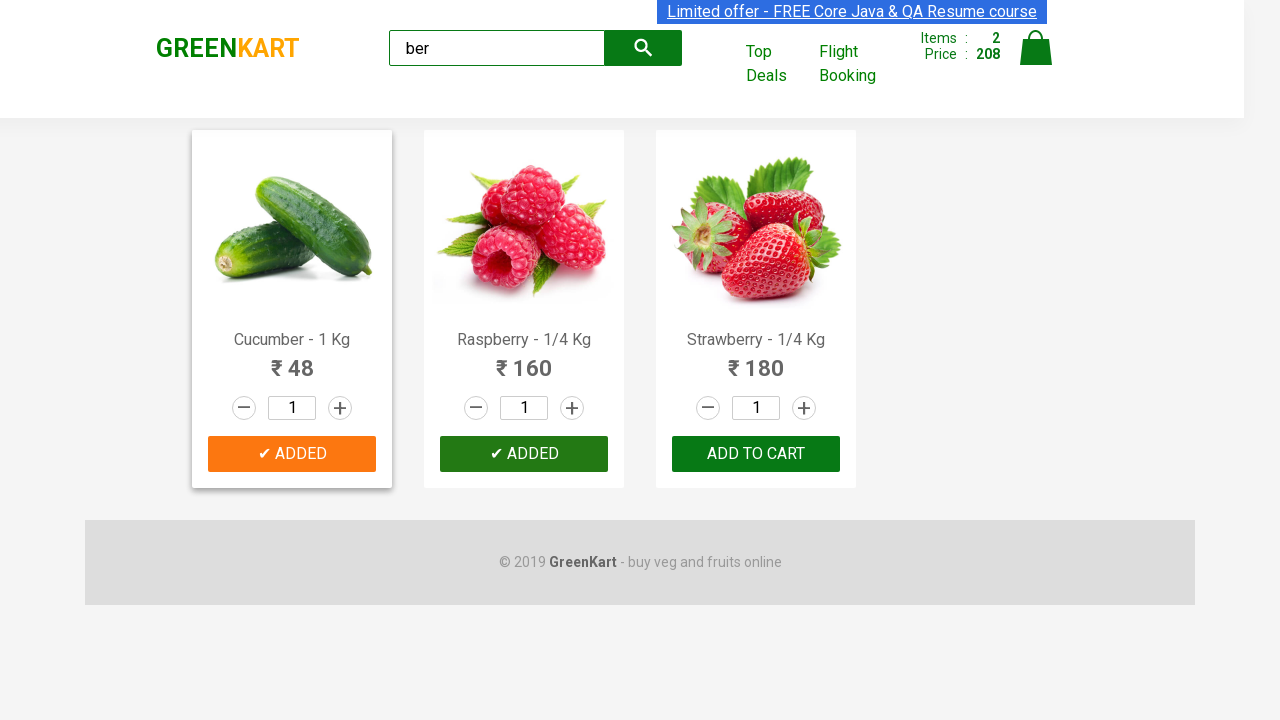

Clicked 'ADD TO CART' button for a product at (756, 454) on xpath=//div[@class='product-action']/button >> nth=2
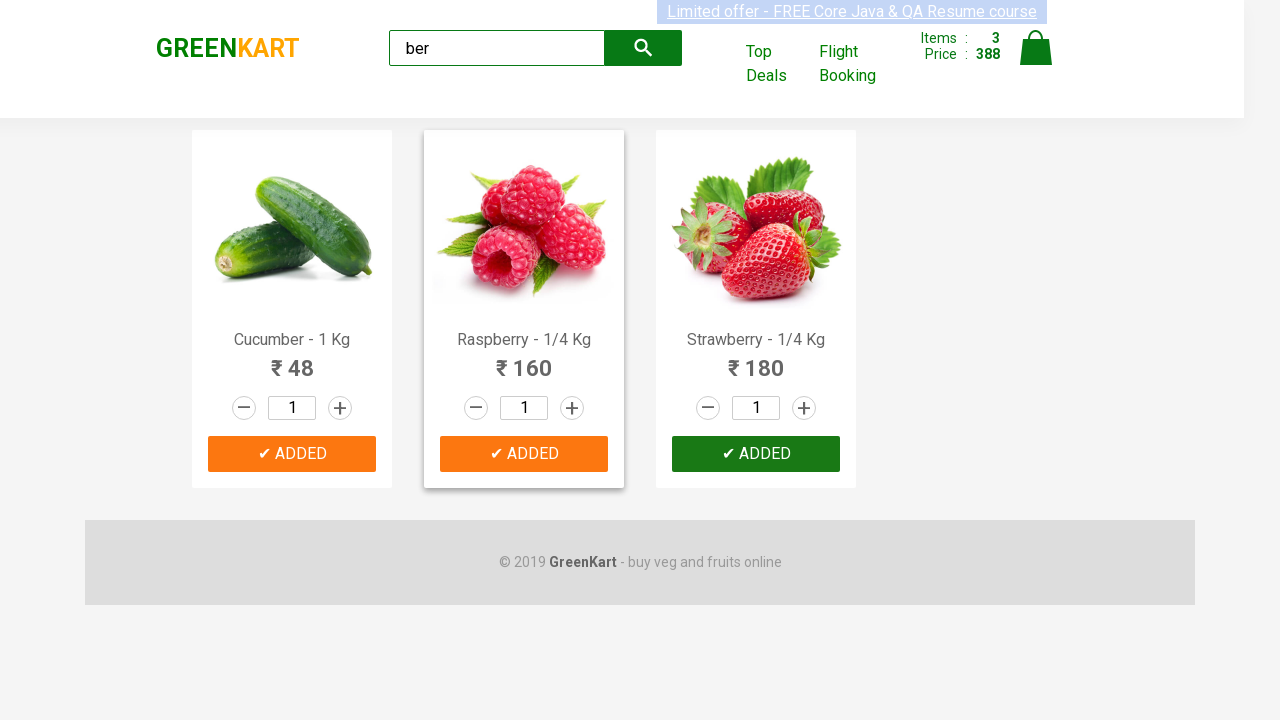

Clicked on cart icon at (1036, 48) on img[alt='Cart']
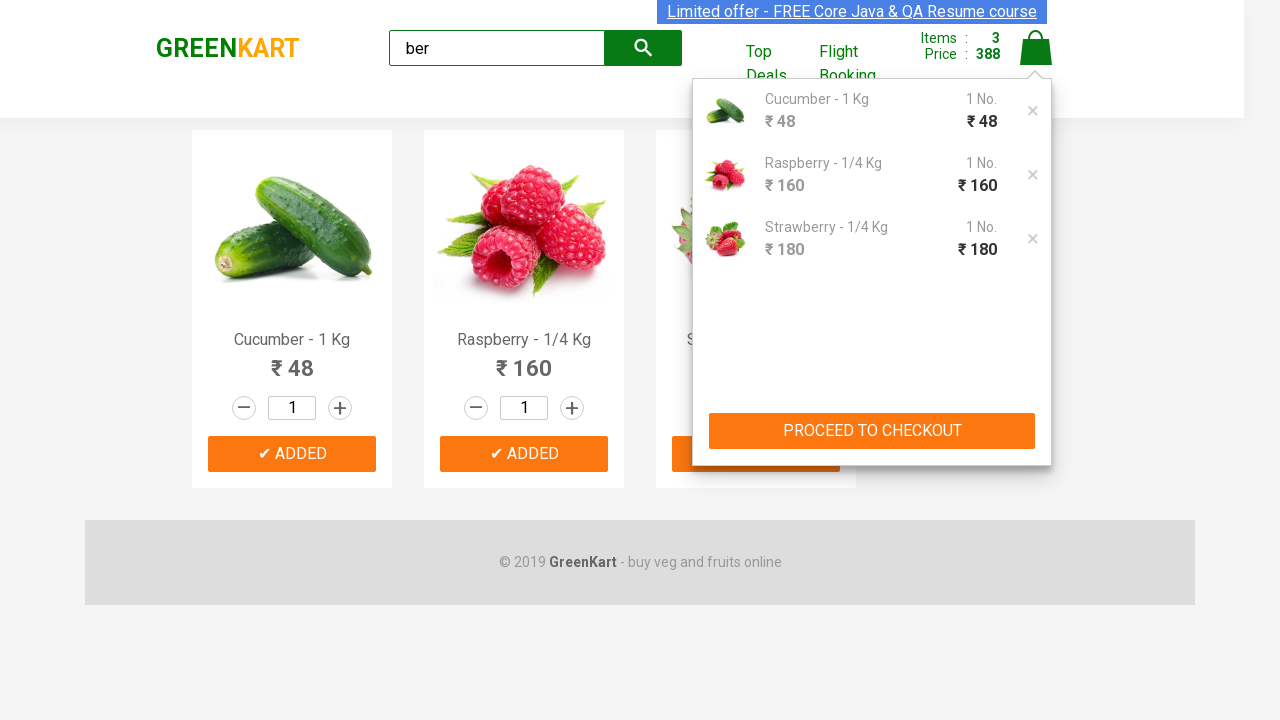

Clicked 'PROCEED TO CHECKOUT' button at (872, 431) on xpath=//button[text()='PROCEED TO CHECKOUT']
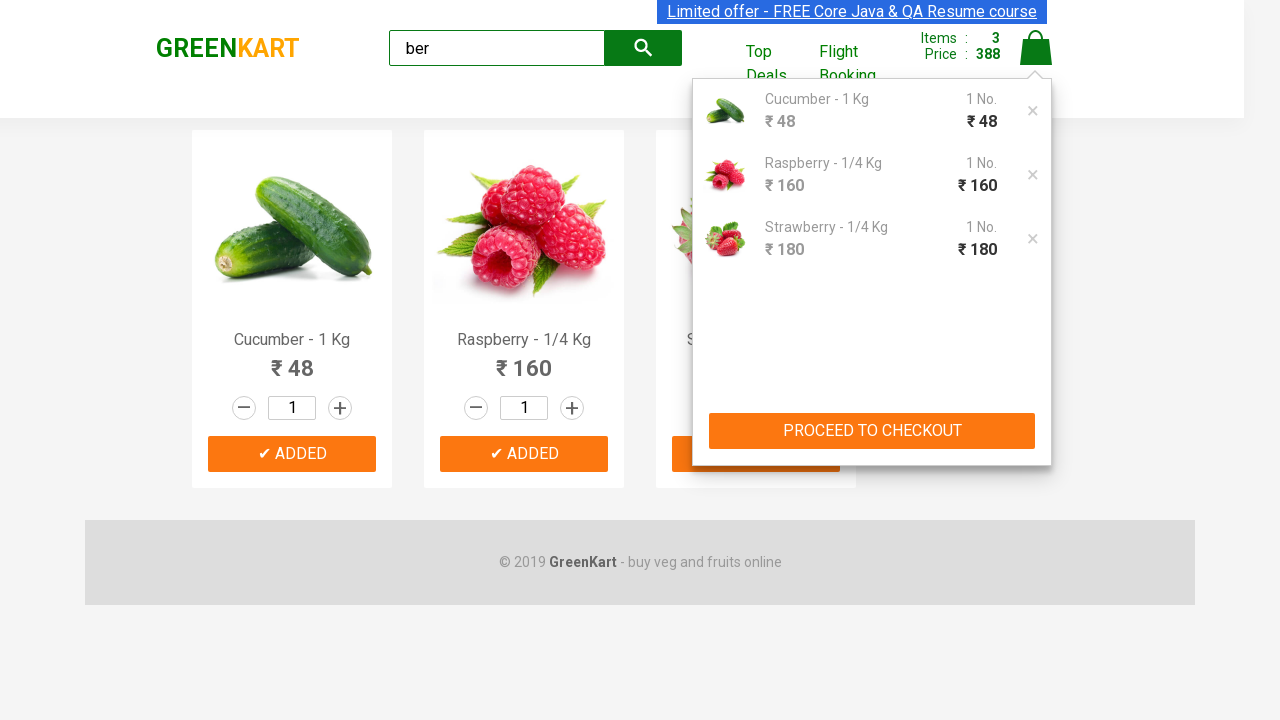

Filled promo code field with 'rahulshettyacademy' on .promoCode
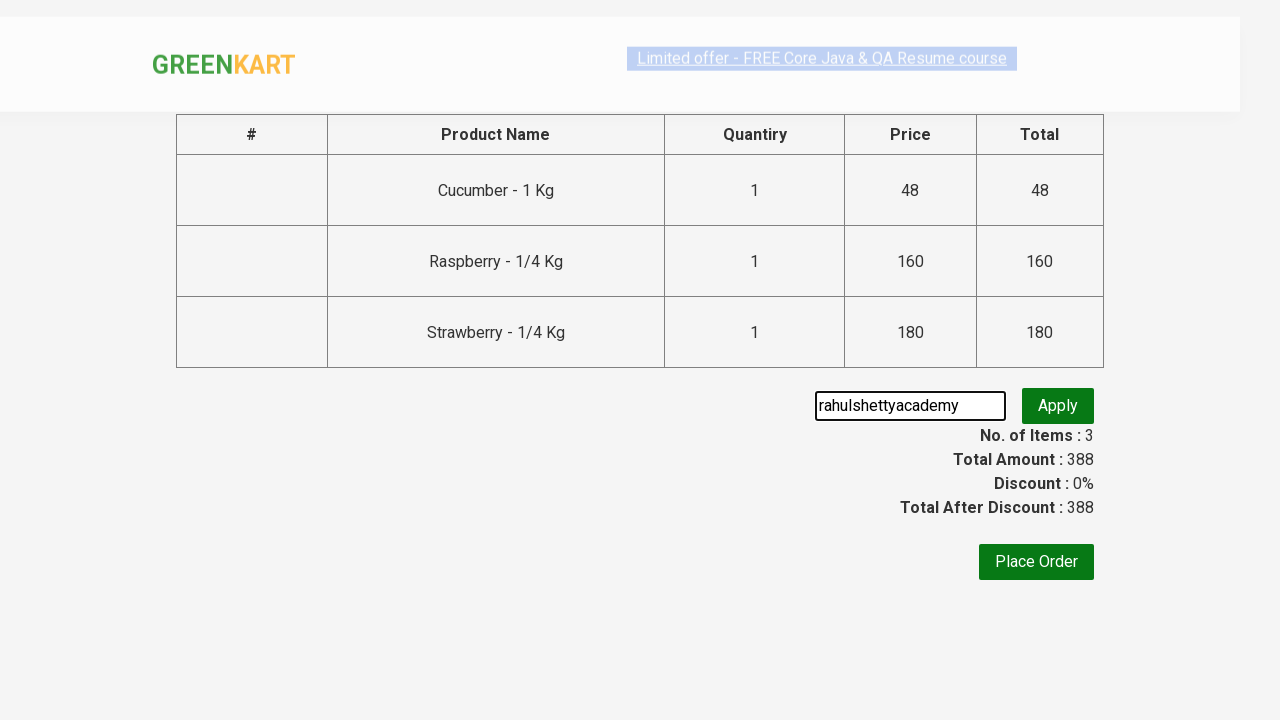

Clicked 'Apply' button for promo code at (1058, 406) on .promoBtn
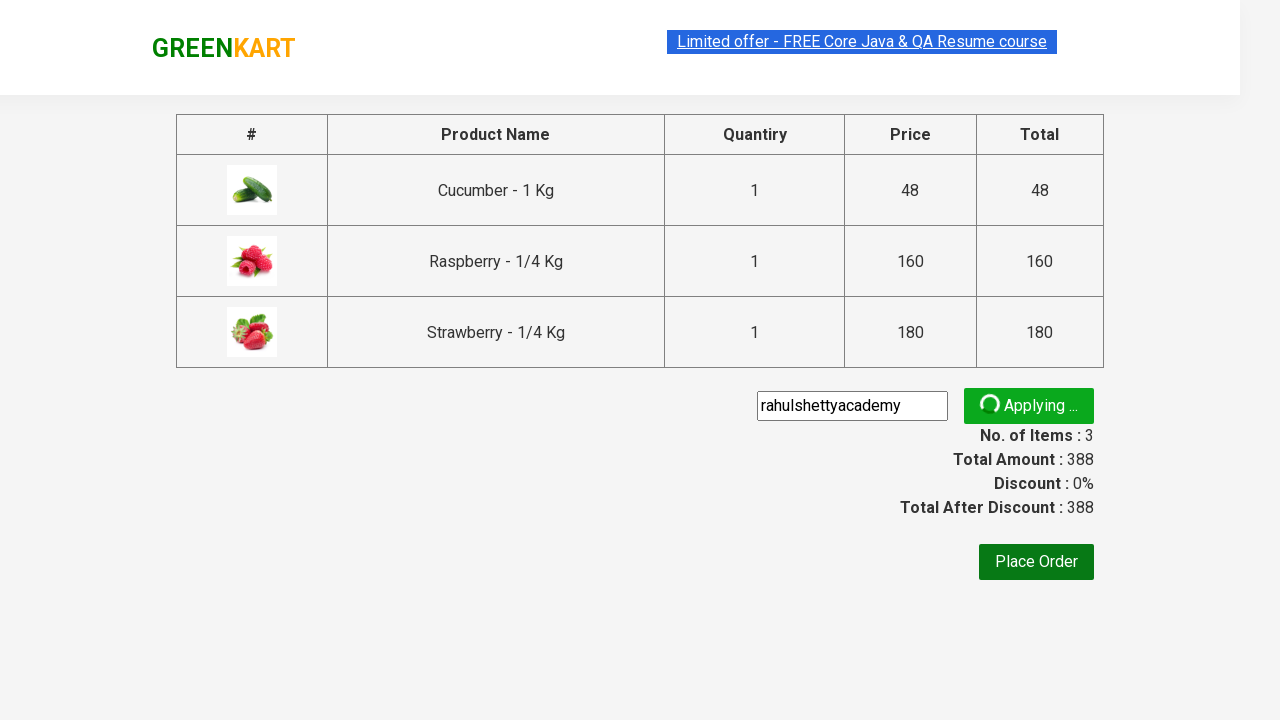

Promo code successfully applied and promo info is visible
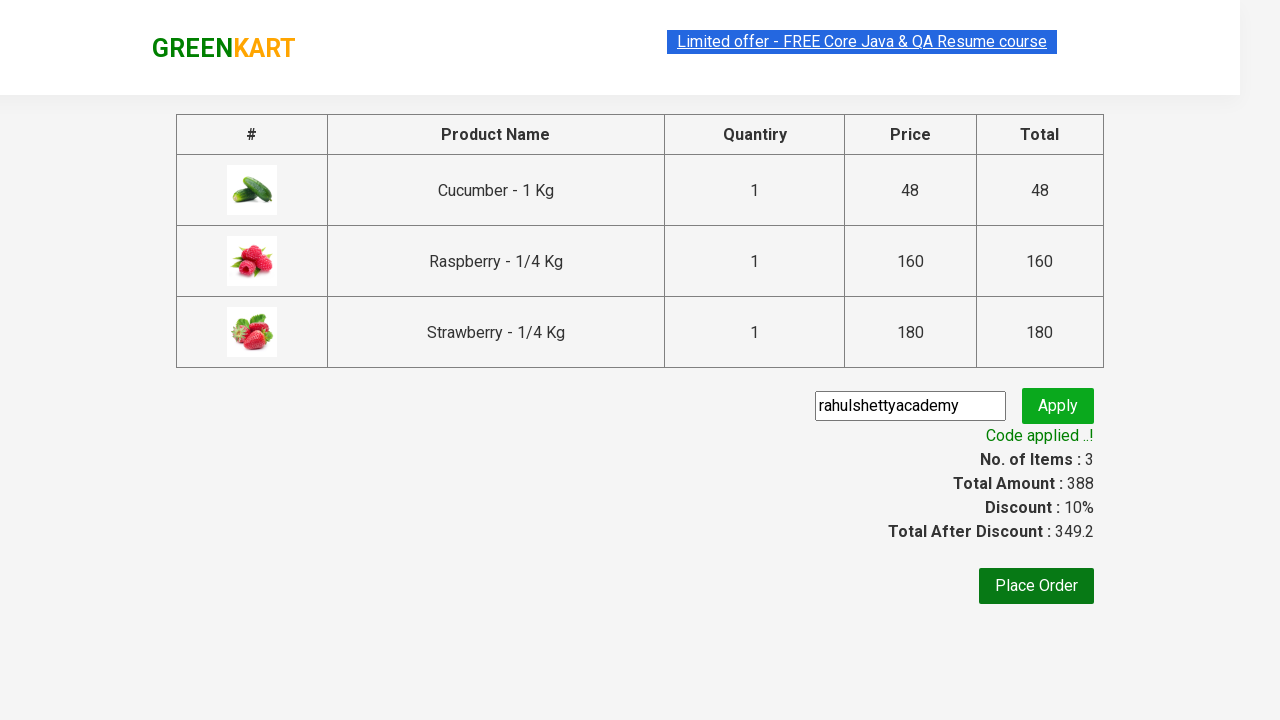

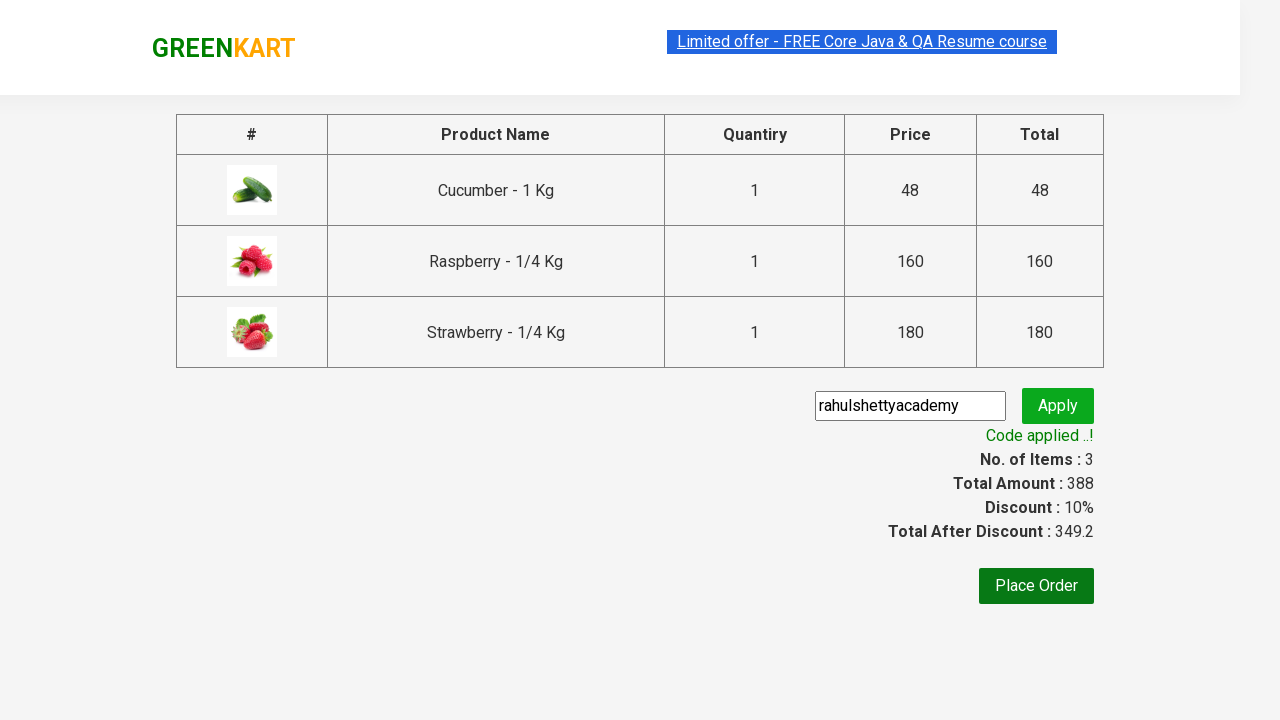